Navigates to W3Schools website and clicks on the first link element within a specific div structure using XPath positioning

Starting URL: https://www.w3schools.com

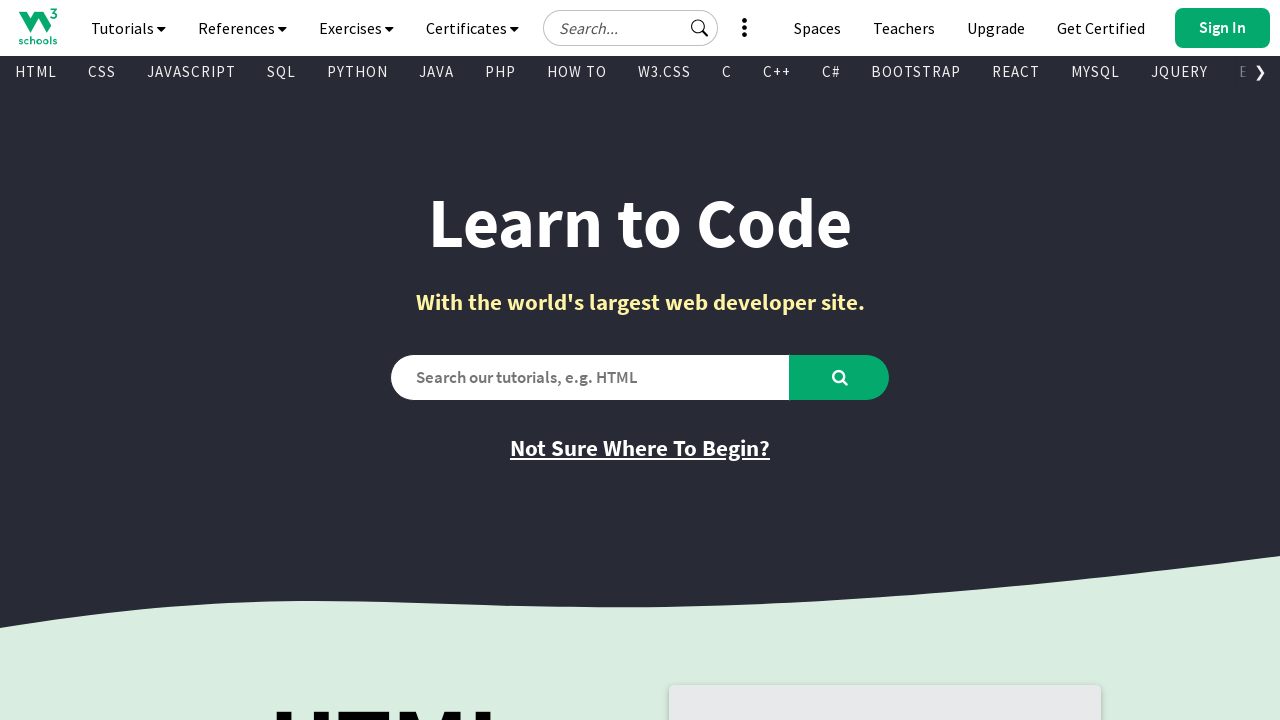

Navigated to W3Schools website
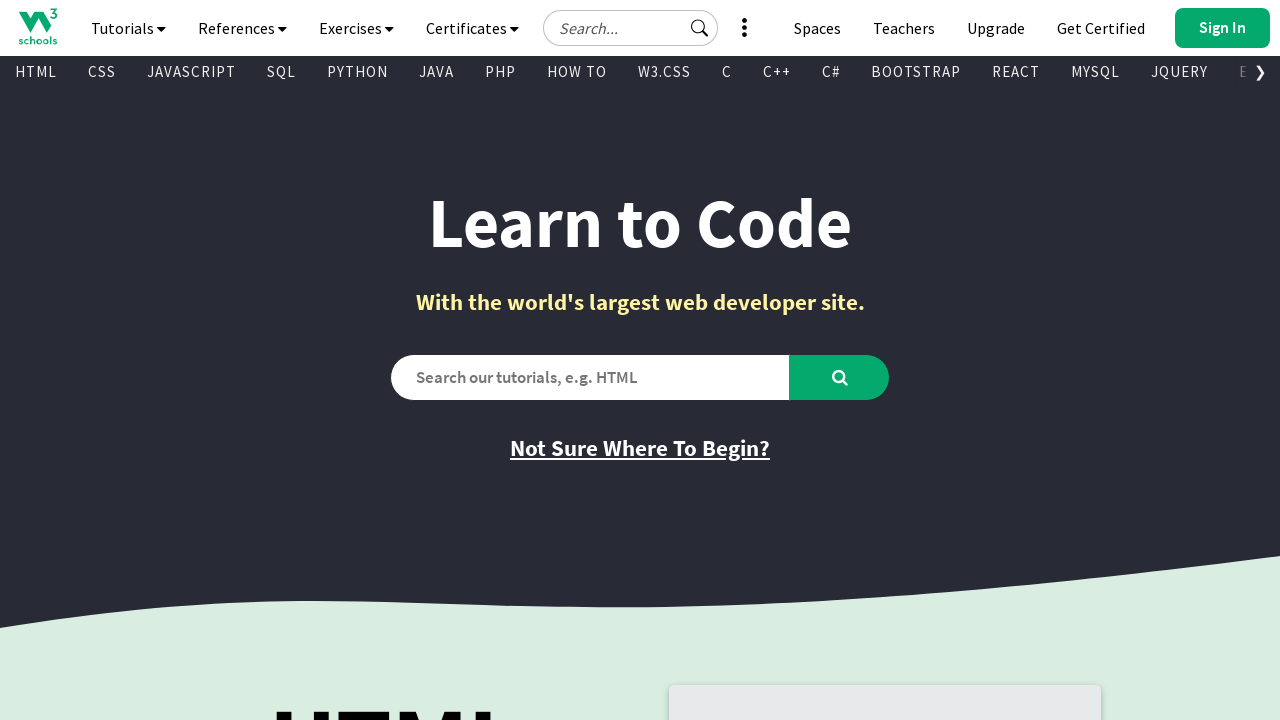

Clicked the first link element within the specified div structure using XPath positioning at (395, 360) on xpath=//div[6]/div[1]/div[1]/a[position()='1']
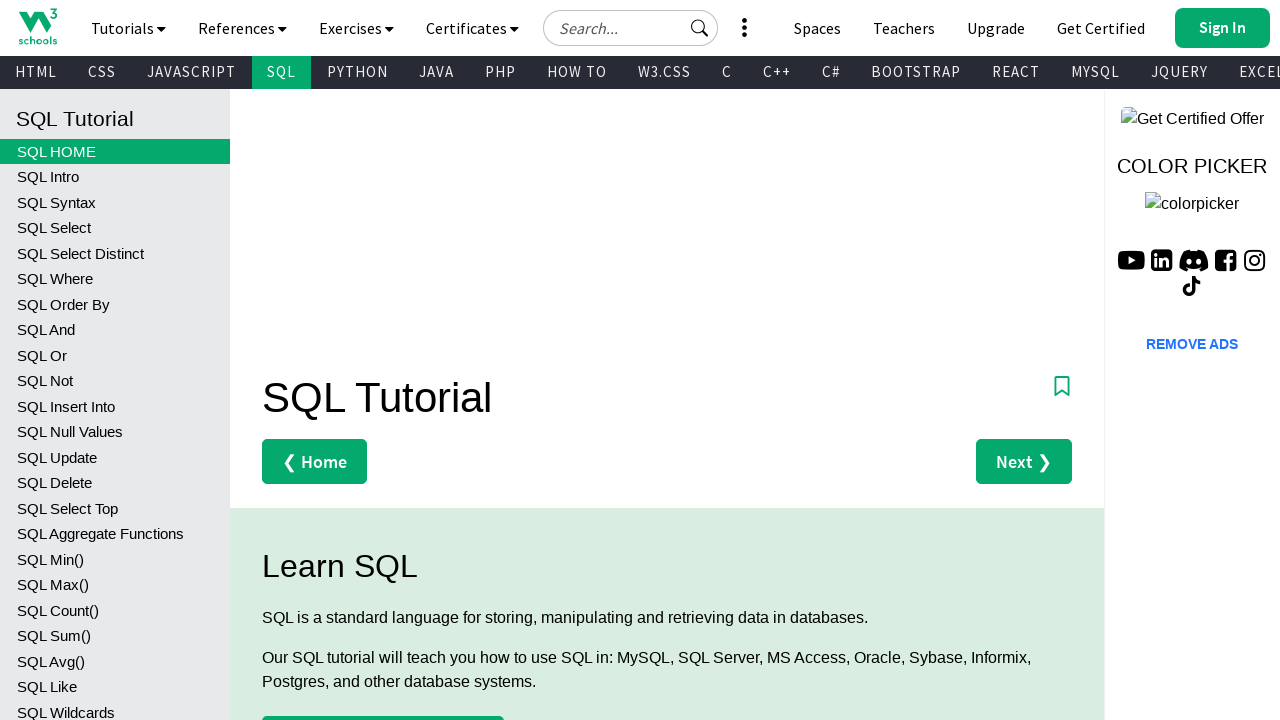

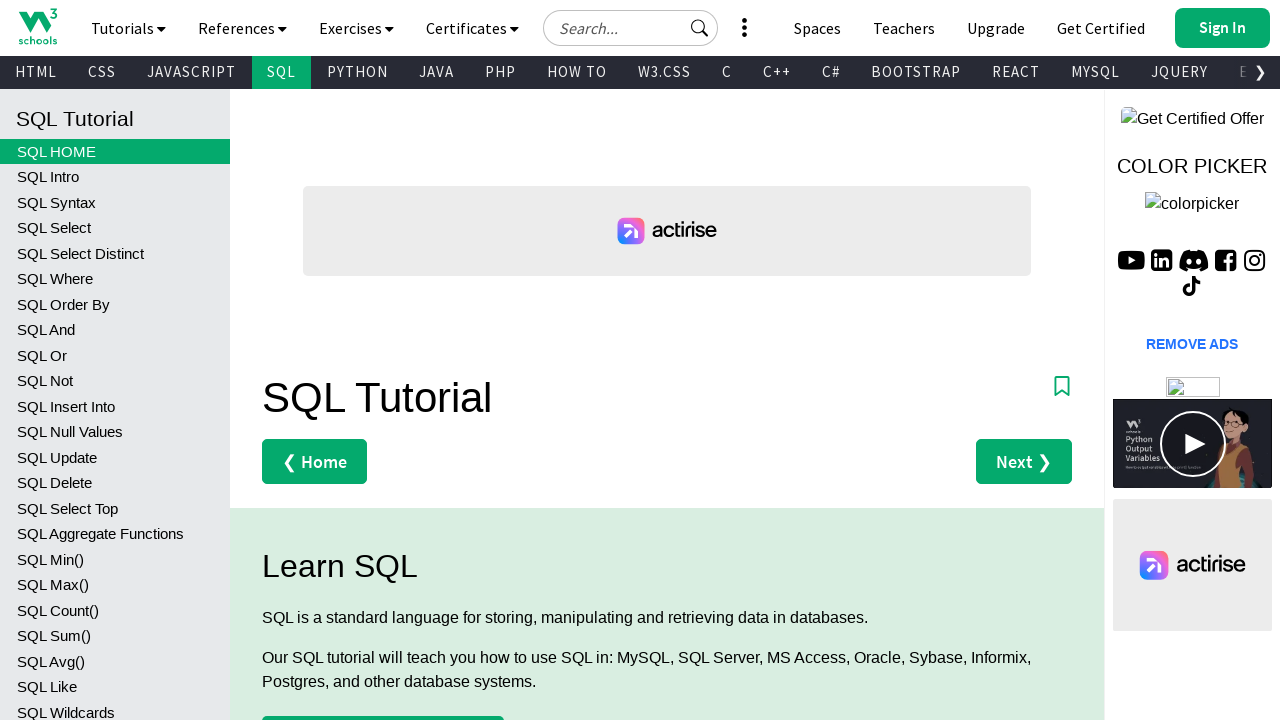